Tests double-click functionality on a jQuery demo page by switching to an iframe, double-clicking on a blue square element to change its color, and then scrolling the page up and down.

Starting URL: https://api.jquery.com/dblclick

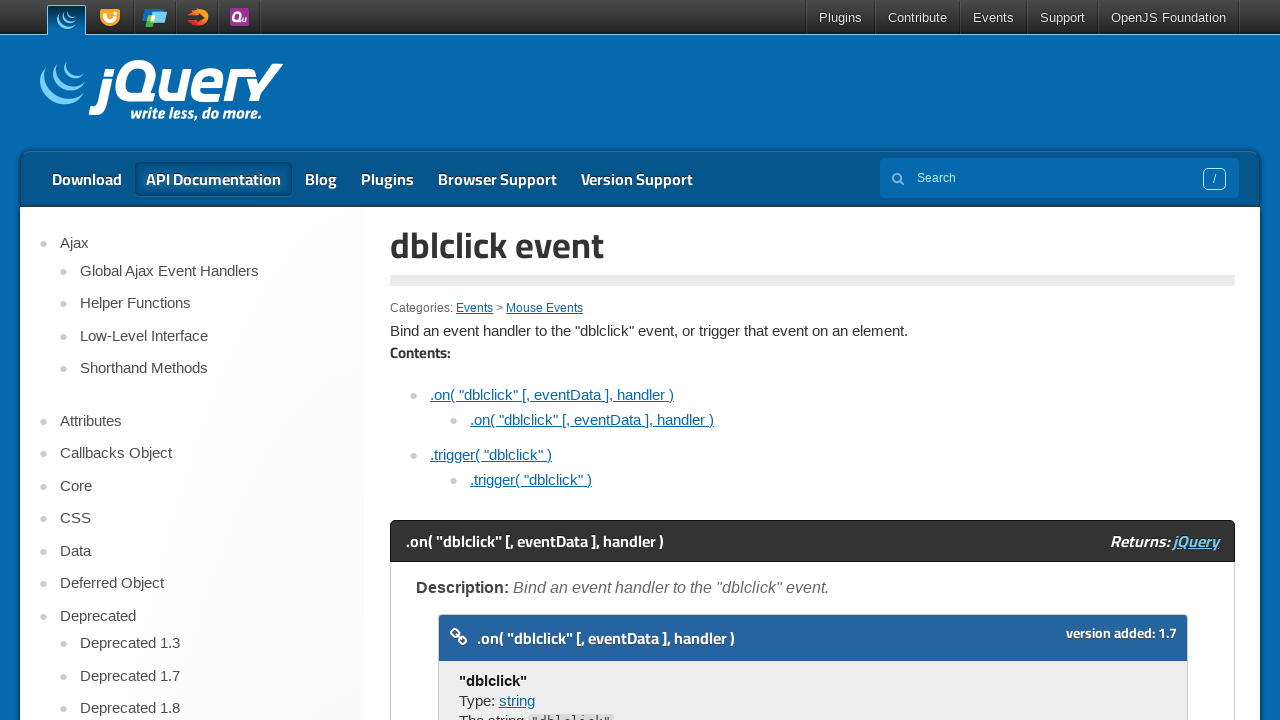

Located the first iframe containing the blue square
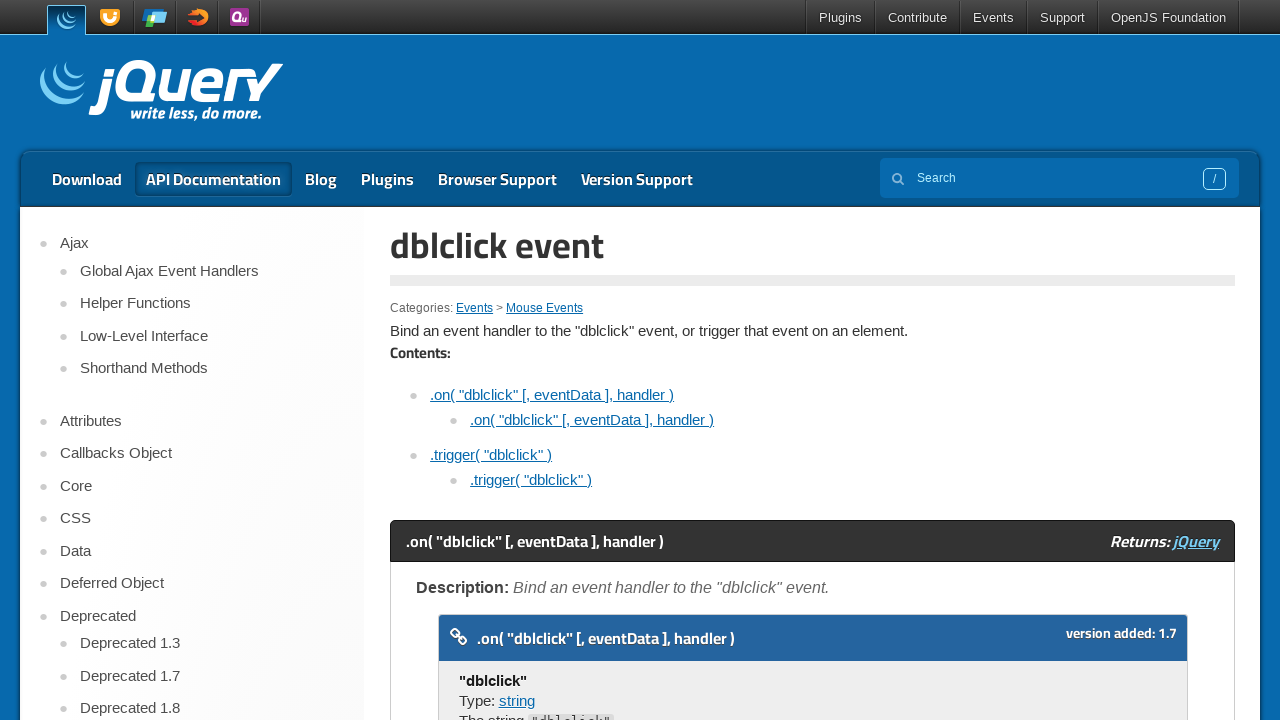

Located the blue square div element inside the iframe
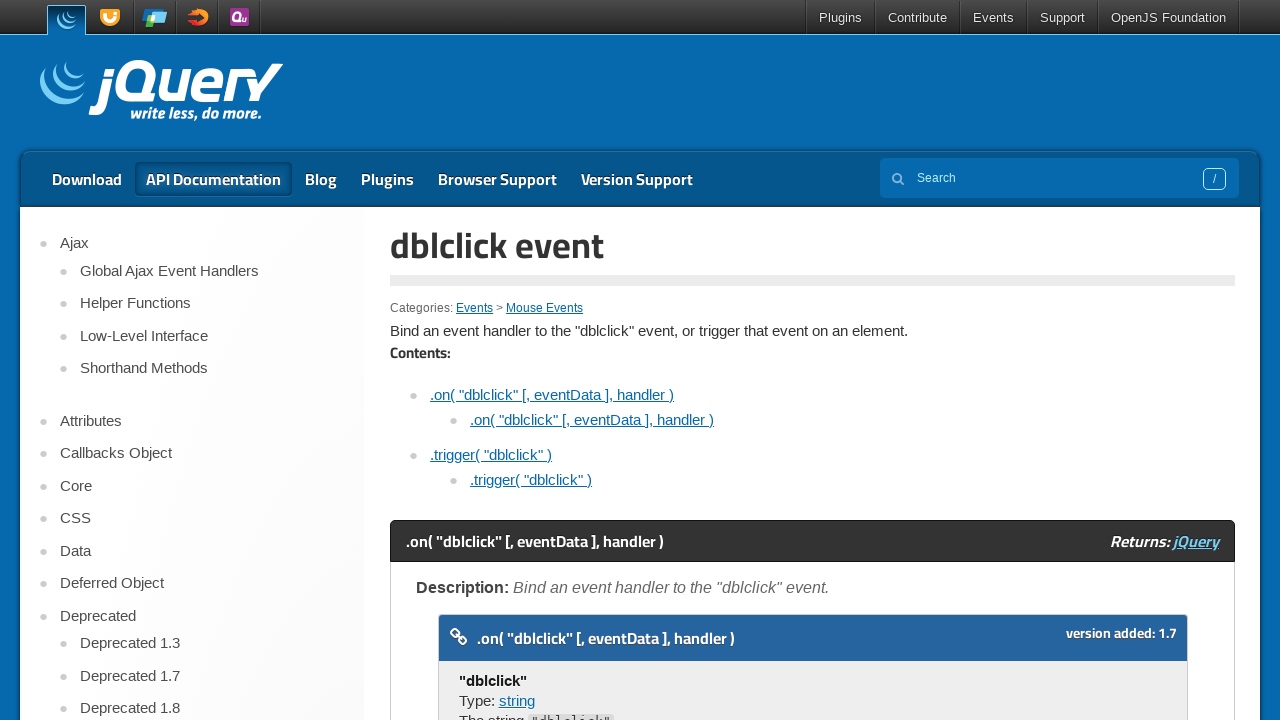

Scrolled the blue square element into view
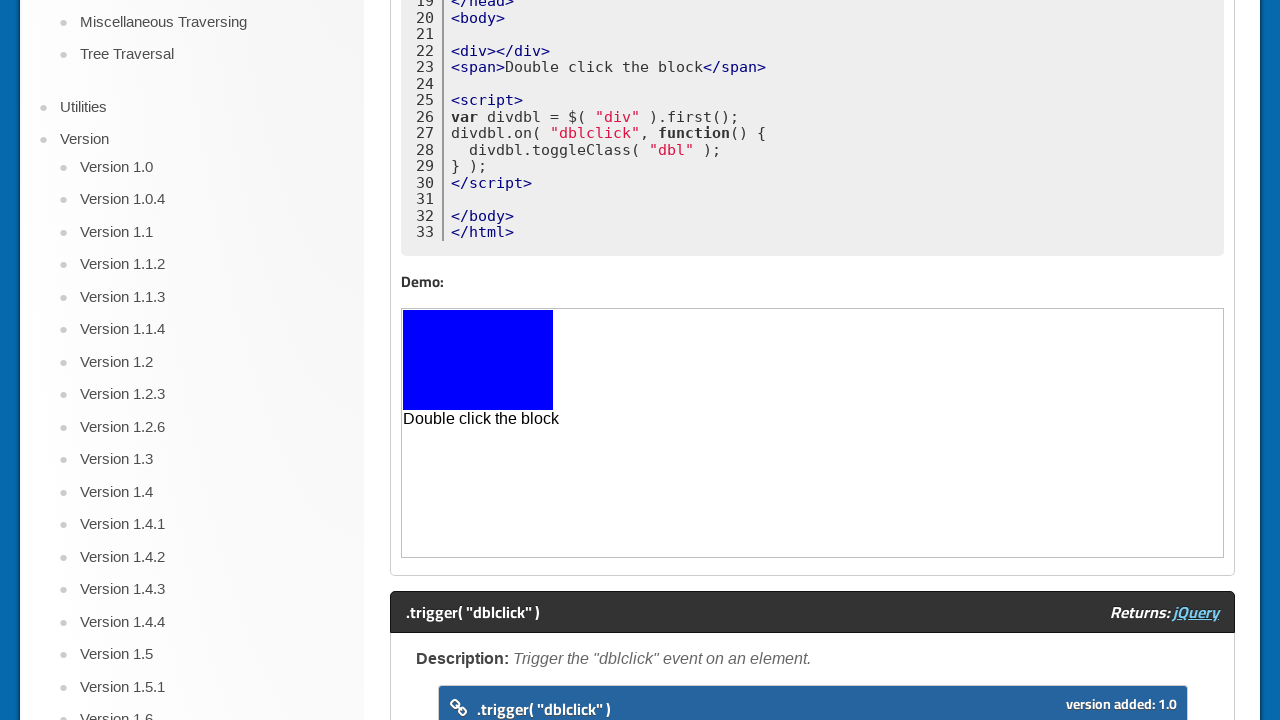

Retrieved color before double-click: rgb(0, 0, 255)
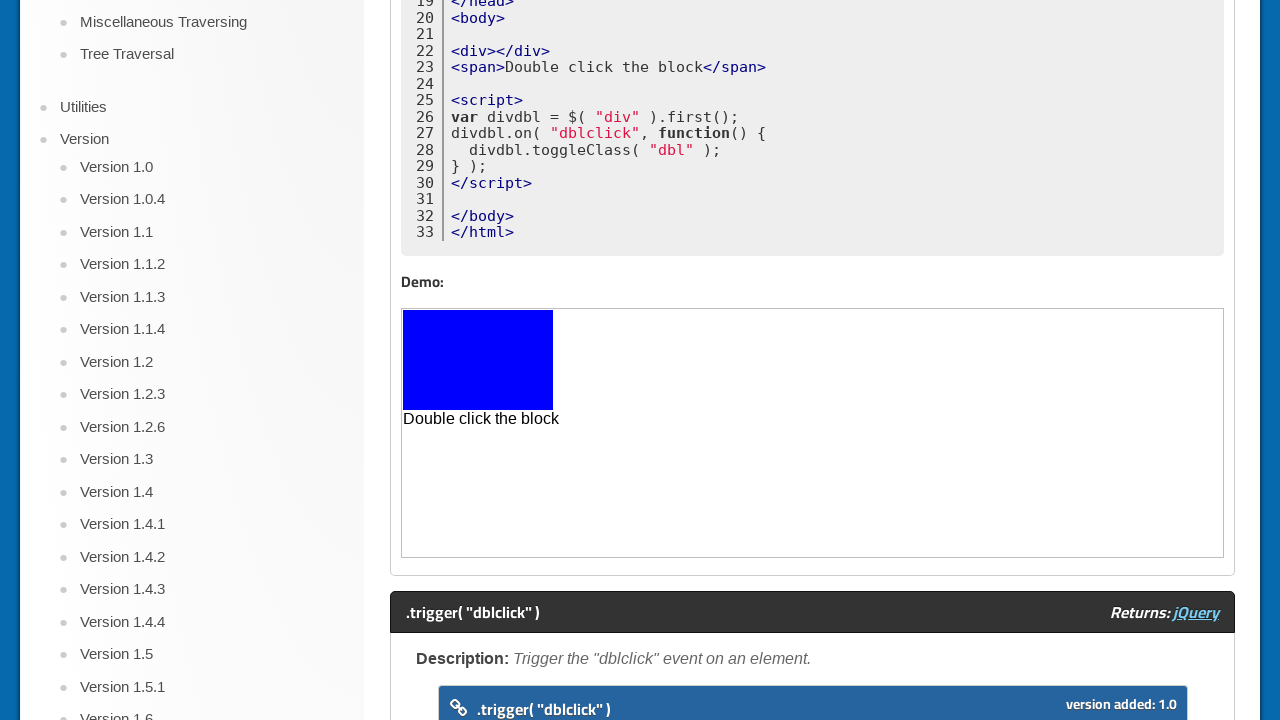

Double-clicked on the blue square element at (478, 360) on iframe >> nth=0 >> internal:control=enter-frame >> div >> nth=0
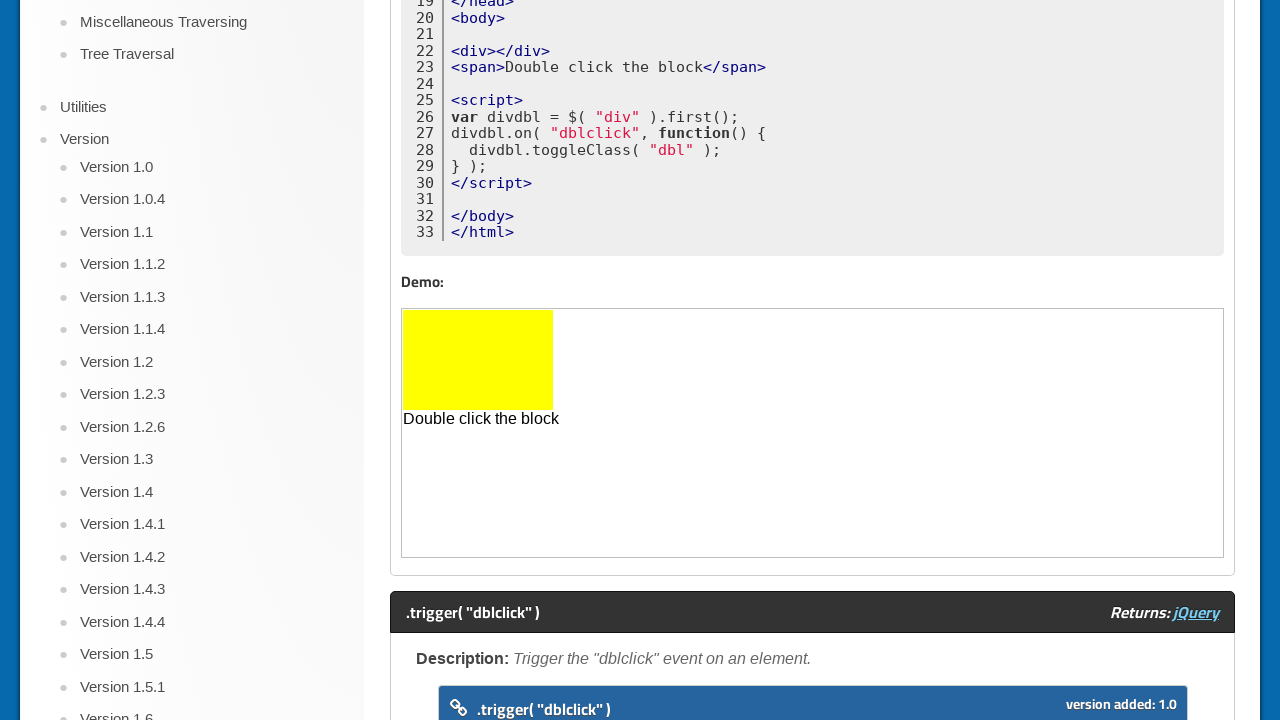

Retrieved color after double-click: rgb(255, 255, 0)
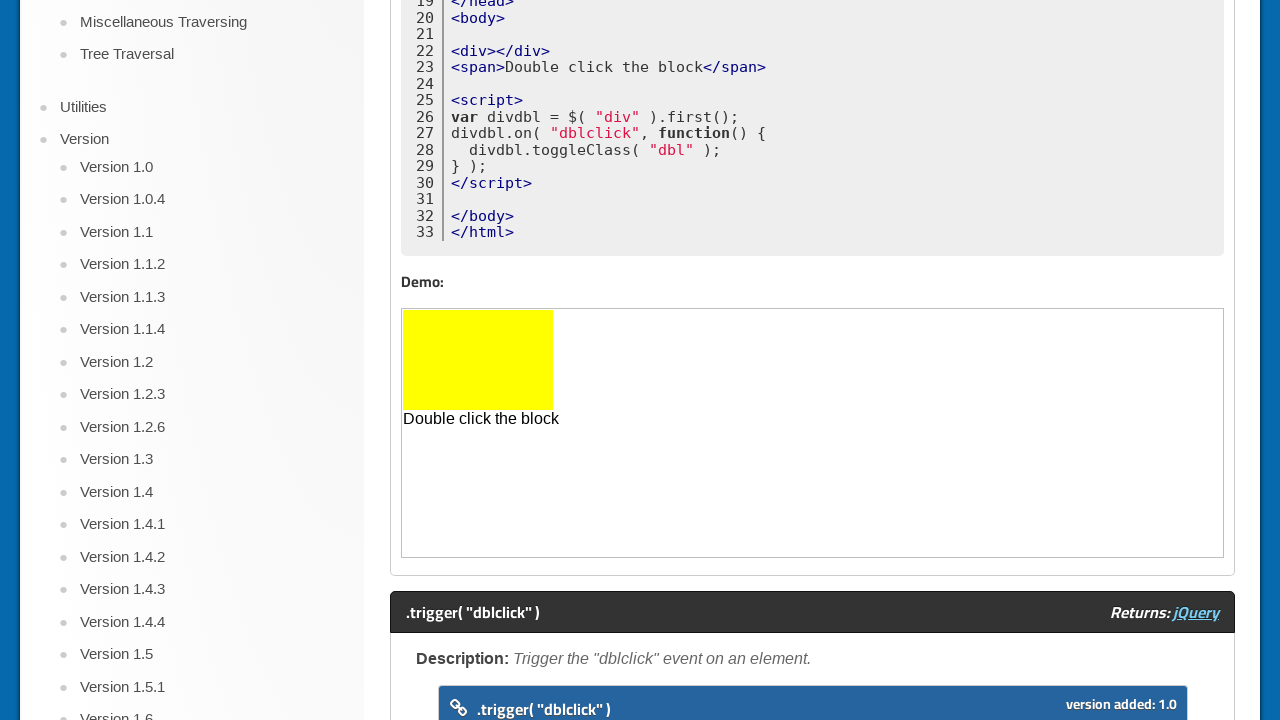

Scrolled page to the top
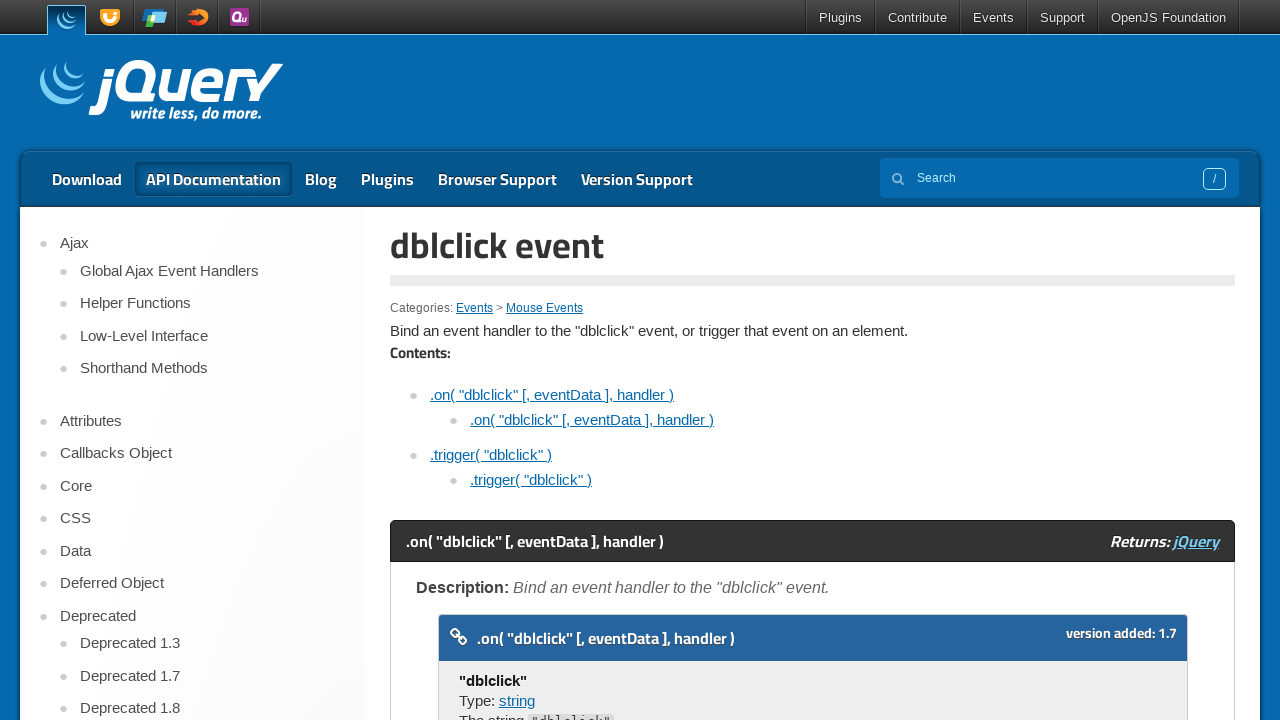

Waited for 1 second
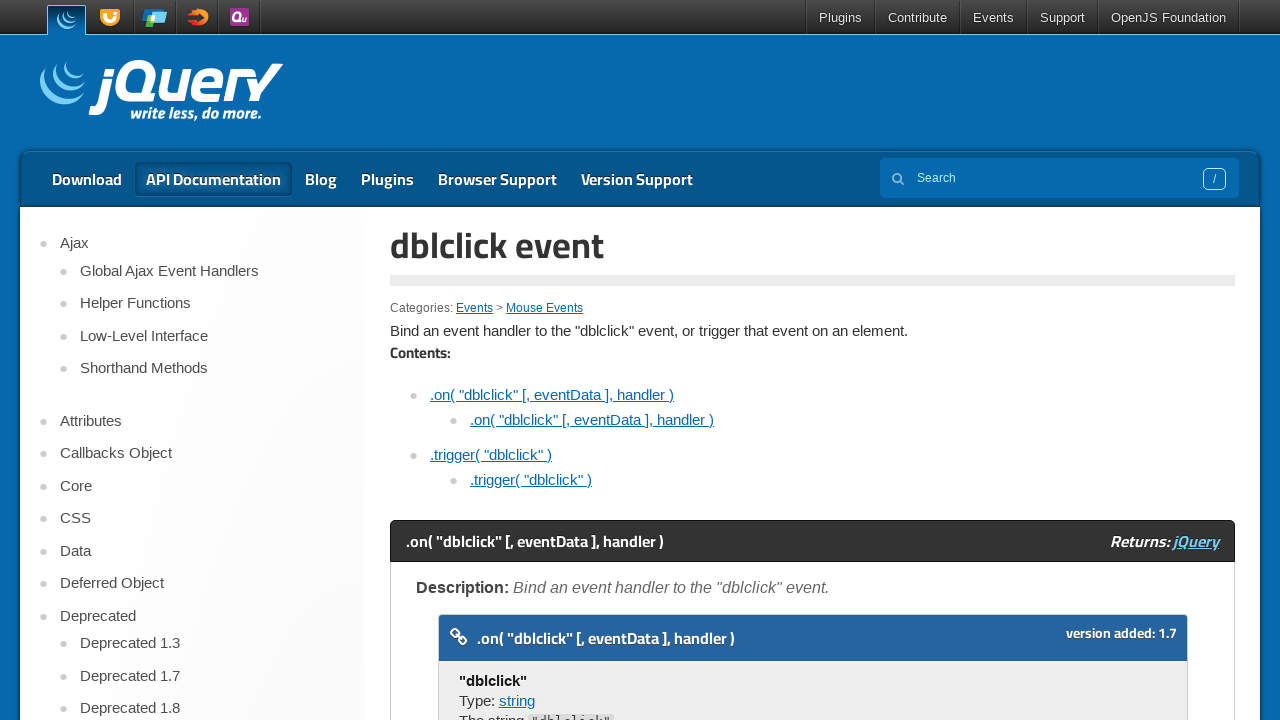

Scrolled page to the bottom
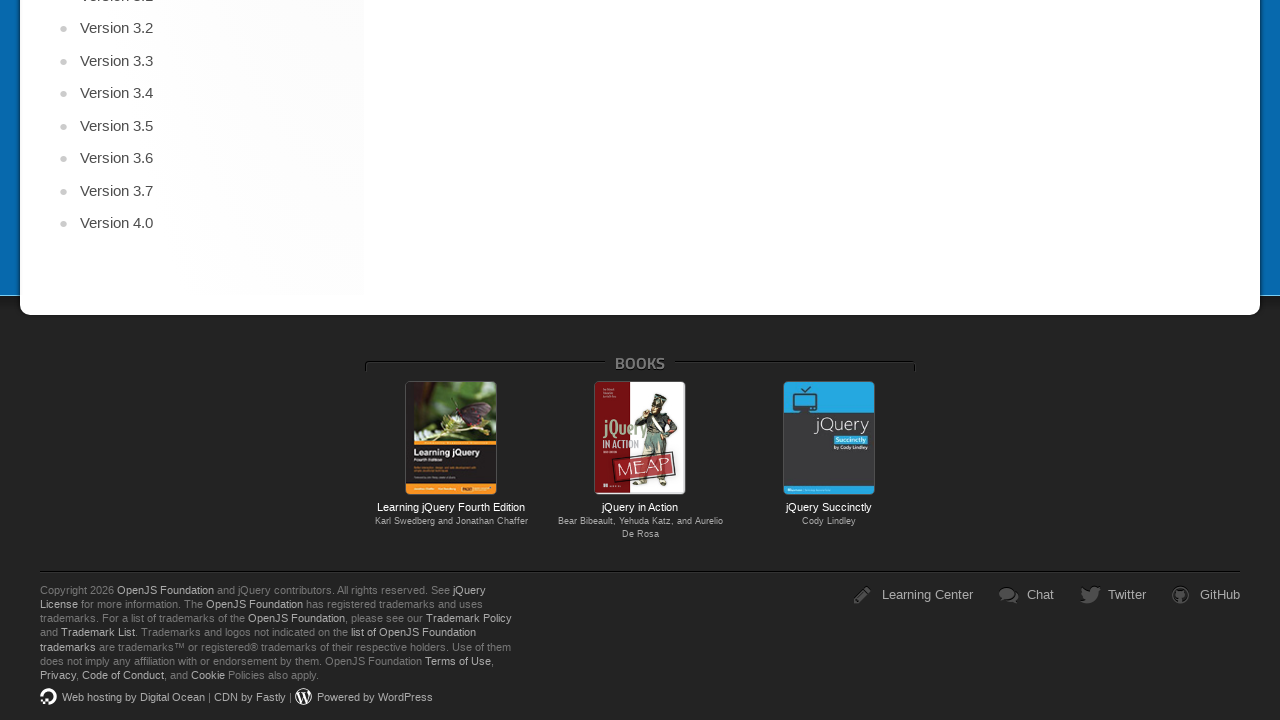

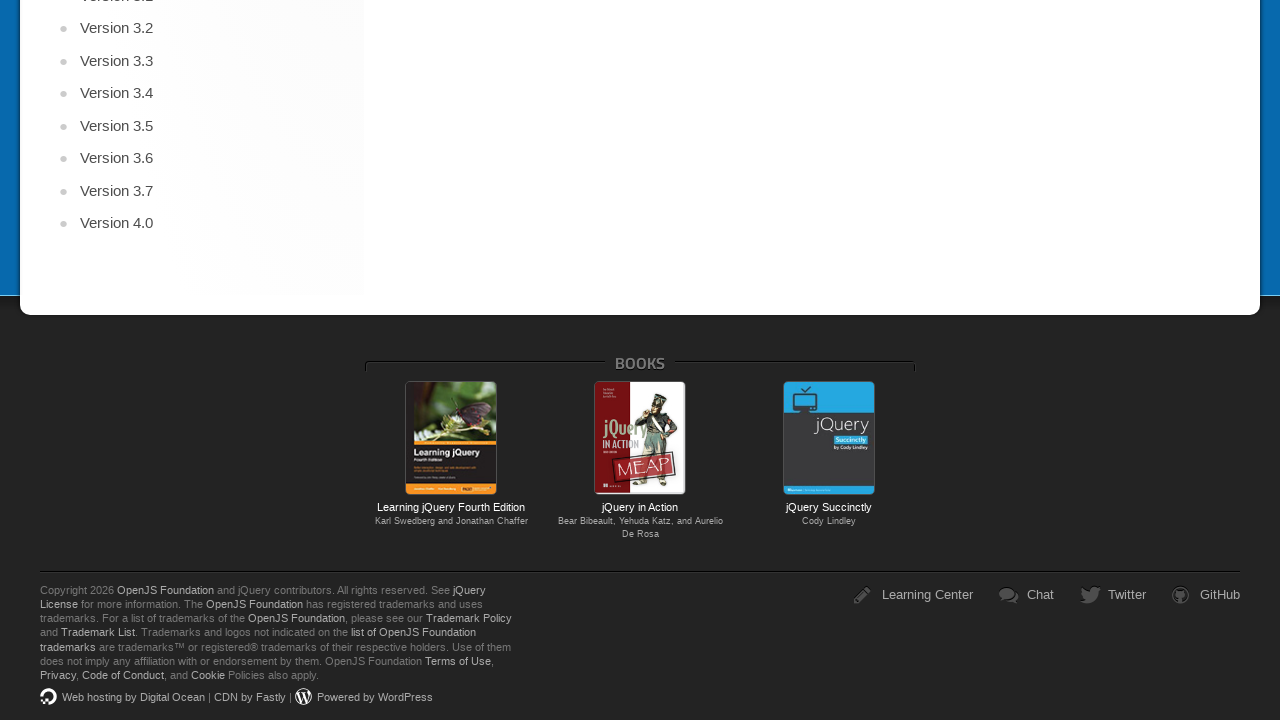